Navigates to Sauce Labs' guinea-pig test page and verifies the page loads by checking for the page title.

Starting URL: https://saucelabs.com/test/guinea-pig

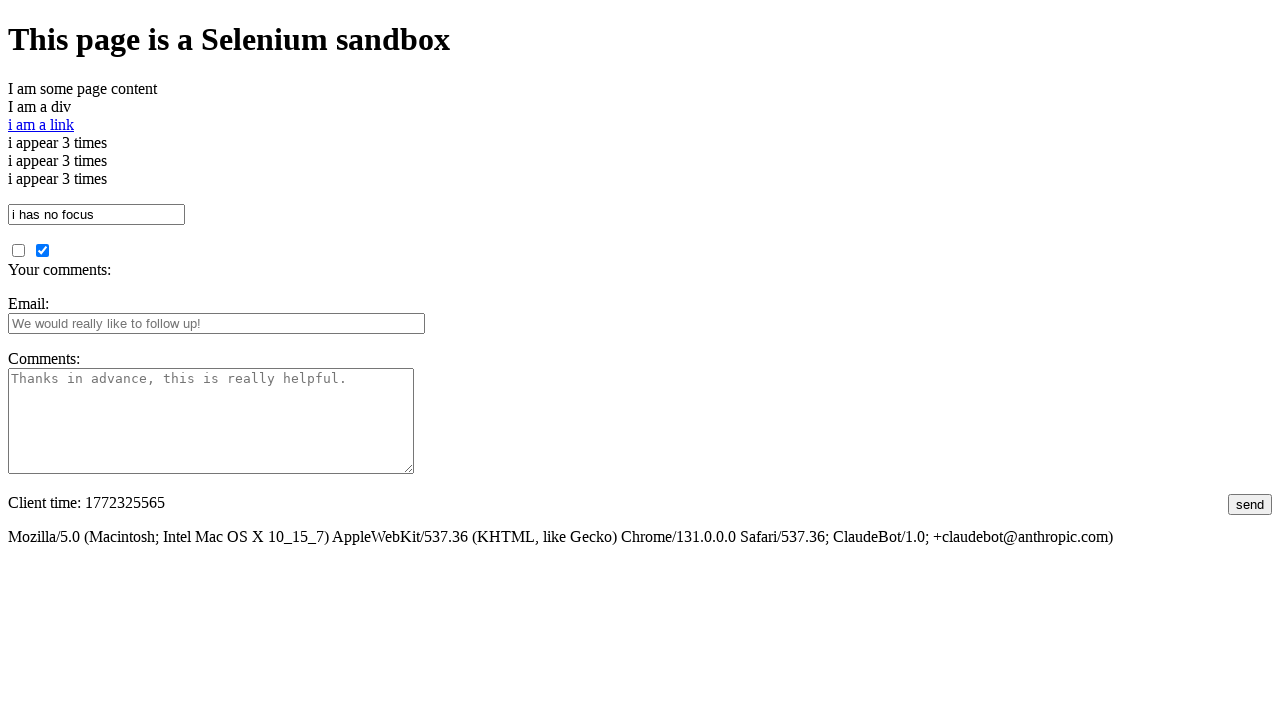

Navigated to Sauce Labs guinea-pig test page
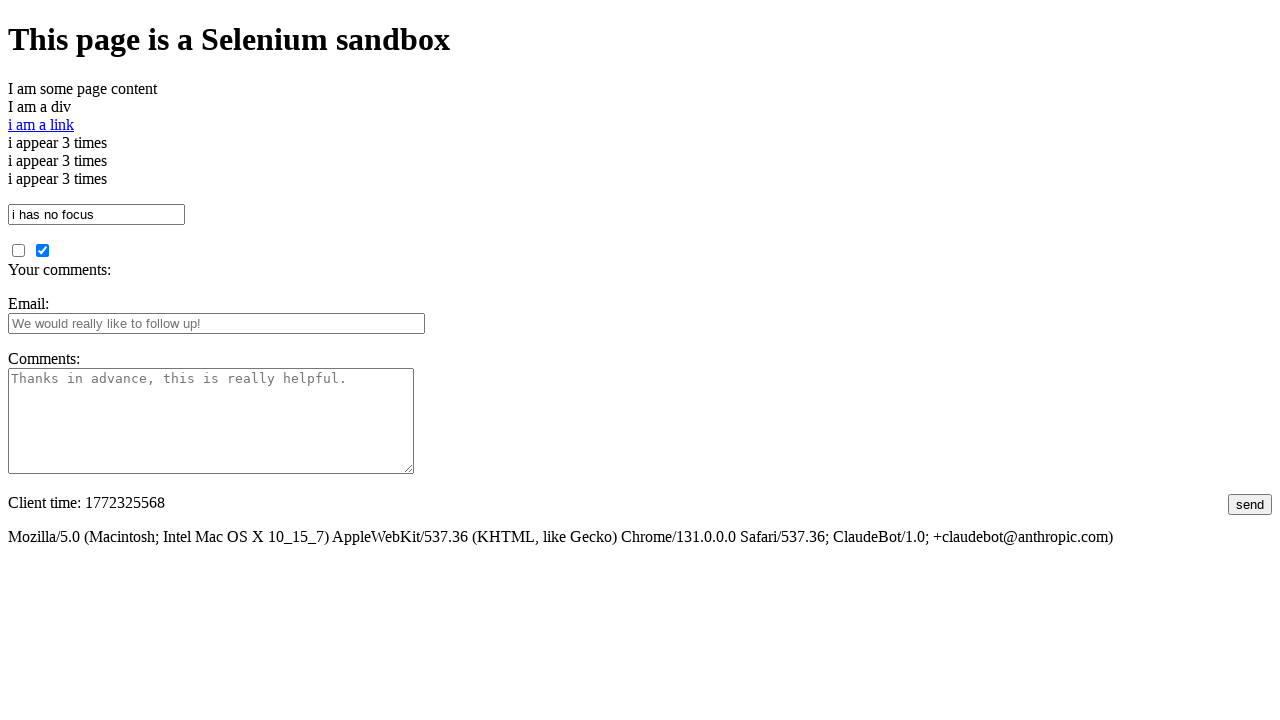

Page DOM content loaded
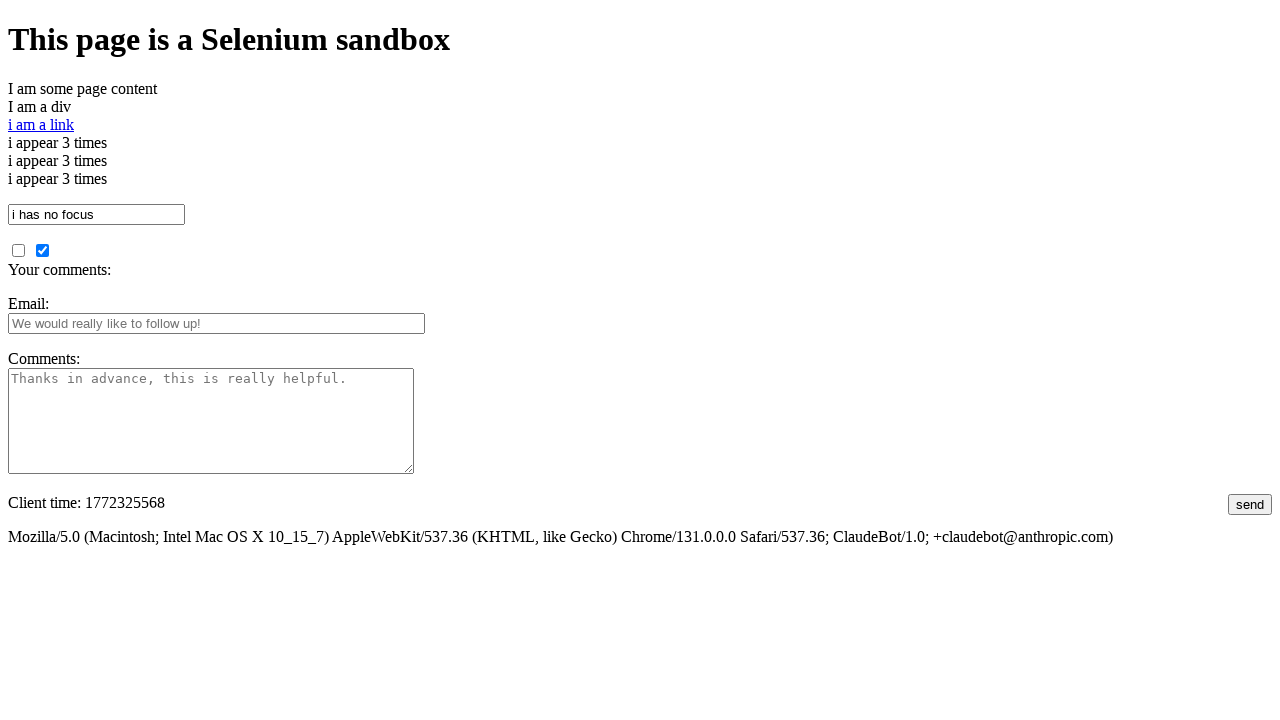

Retrieved page title: 'I am a page title - Sauce Labs'
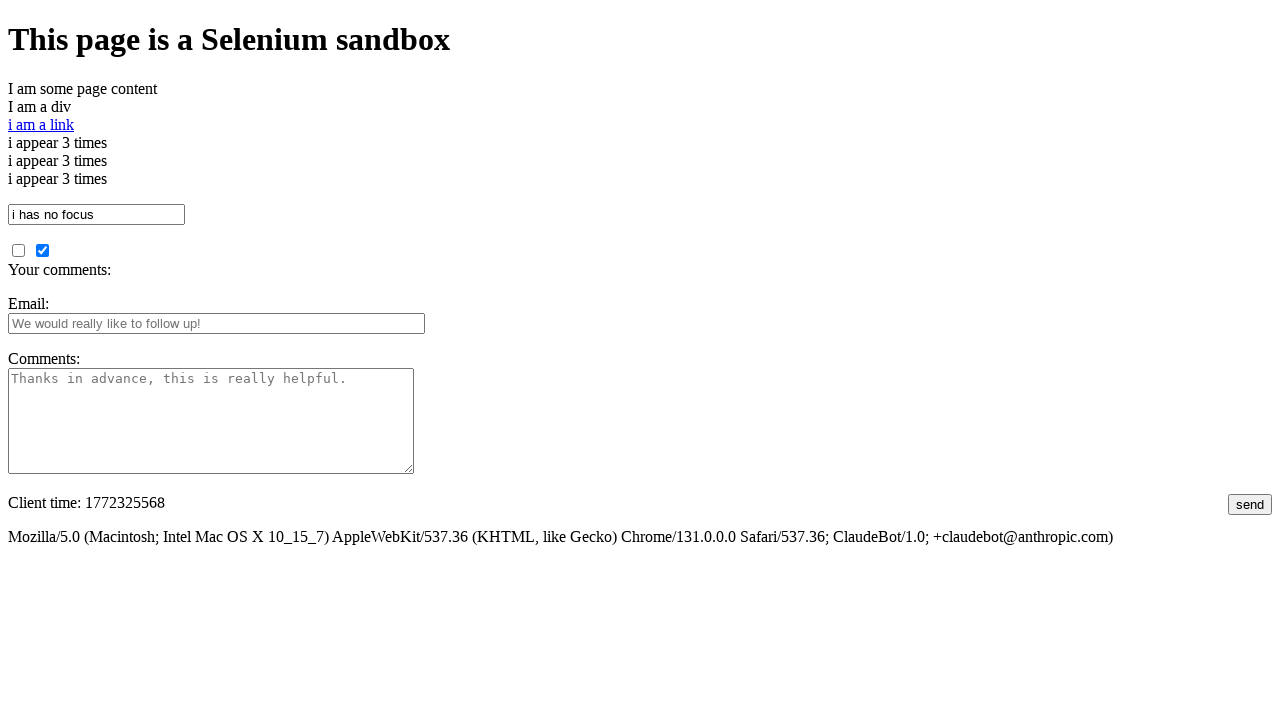

Verified page title is not empty
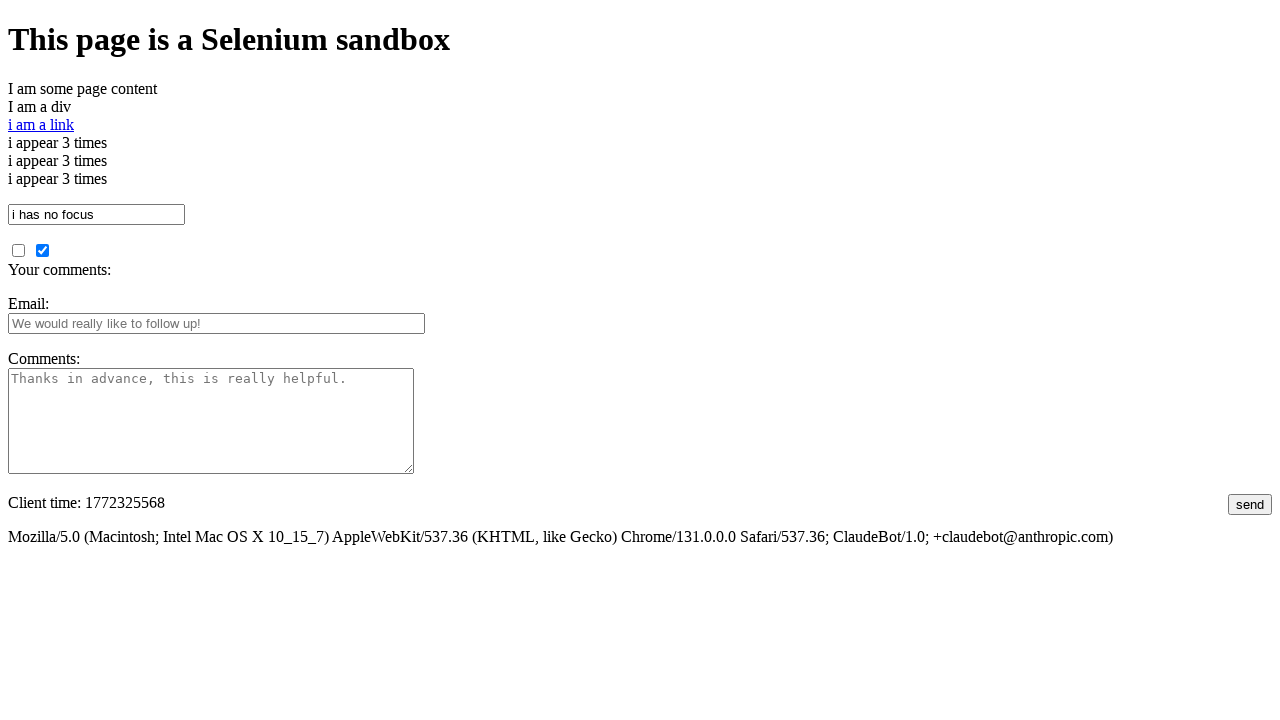

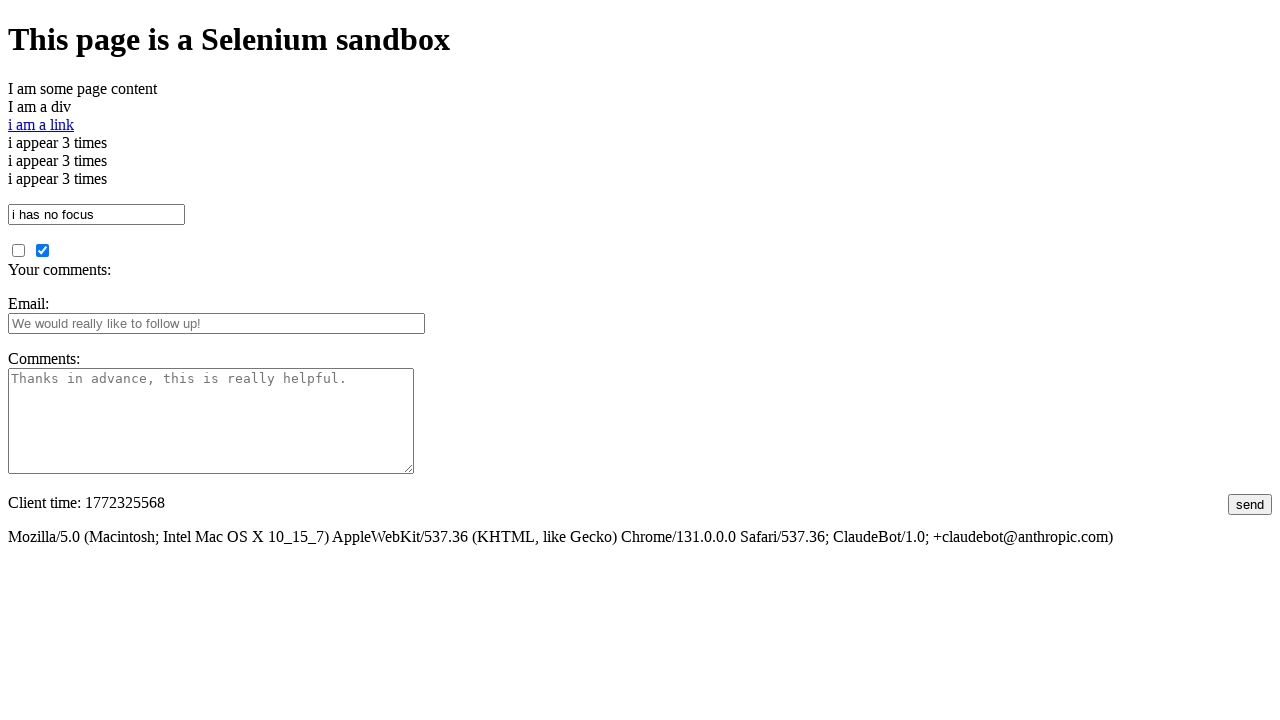